Tests clicking a button with a dynamic ID on the UI Testing Playground site to verify interaction with elements that have changing identifiers

Starting URL: http://uitestingplayground.com/dynamicid

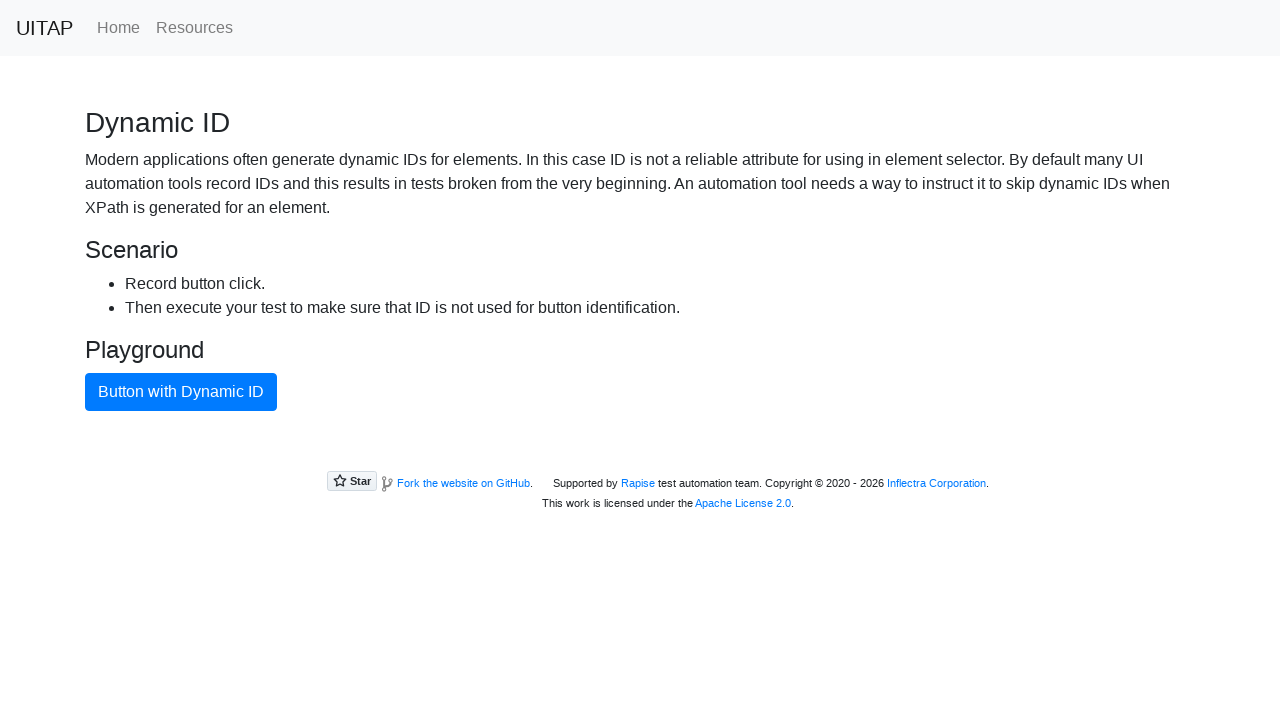

Navigated to UI Testing Playground dynamic ID page
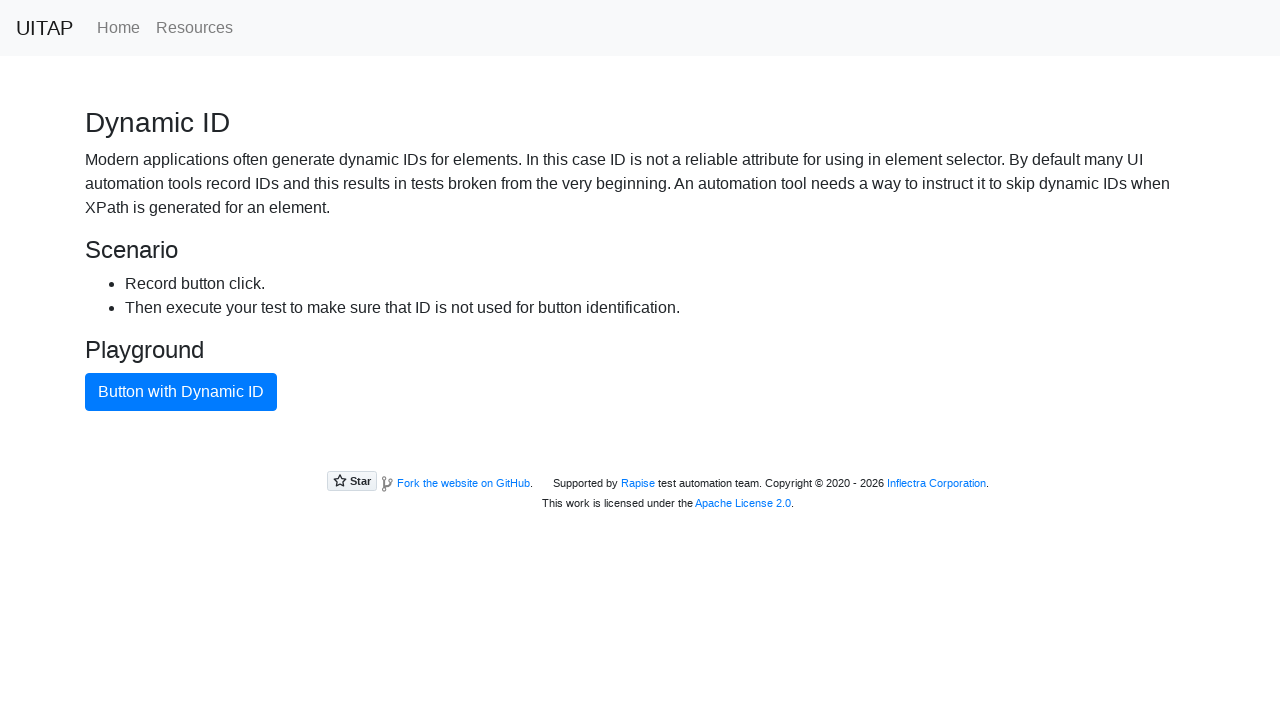

Clicked the blue primary button with dynamic ID at (181, 392) on button.btn-primary
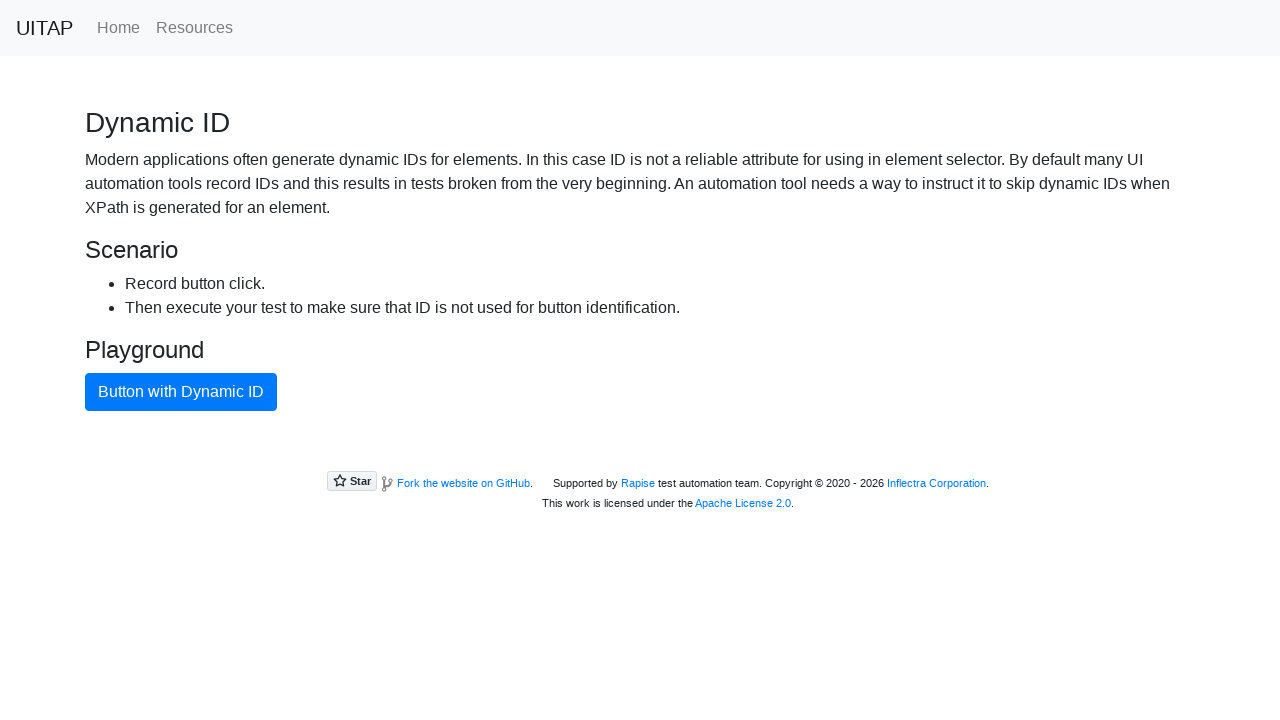

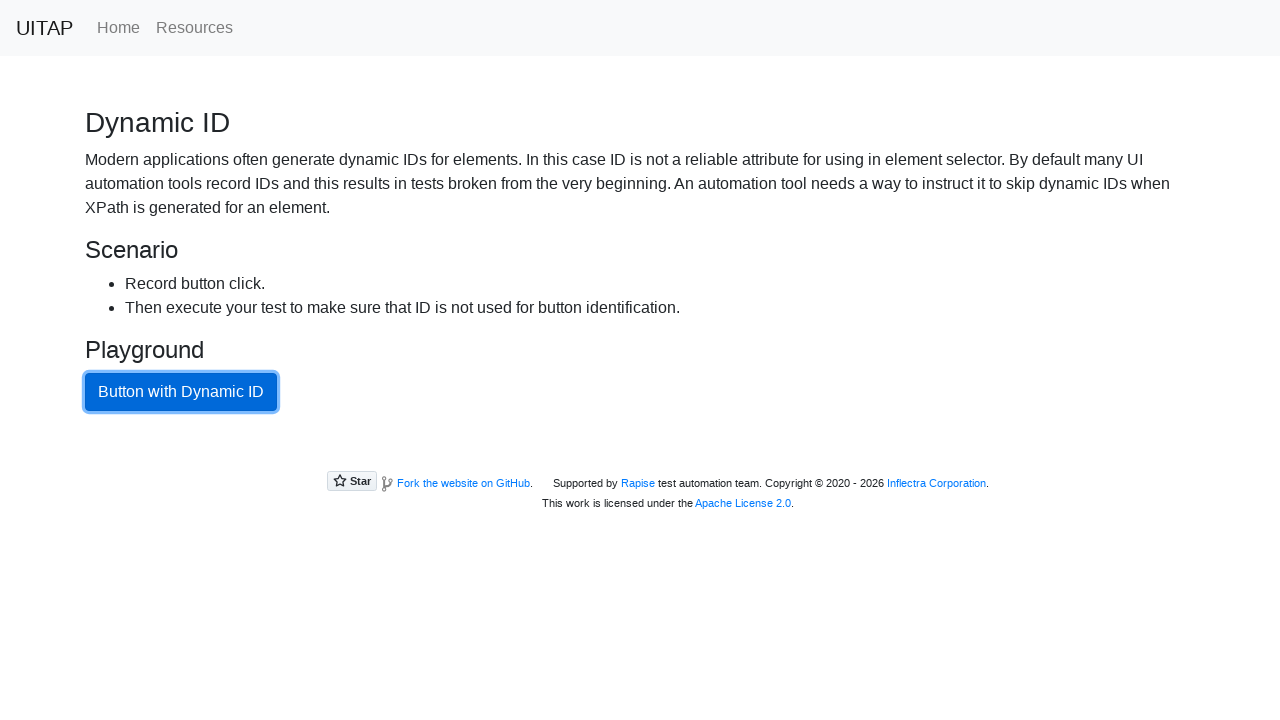